Tests basic browser navigation and window management operations including forward/back navigation, refresh, and window resizing

Starting URL: http://triotend.com/tts/site/login

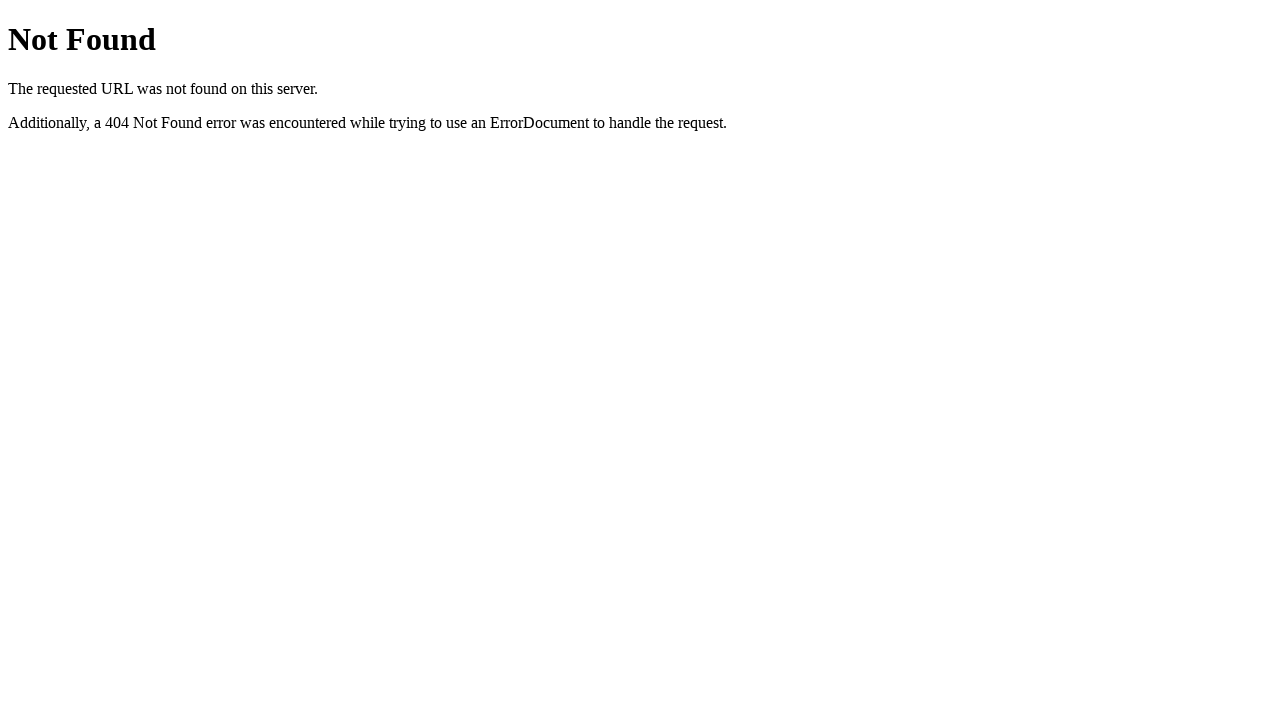

Navigated to Selenium website
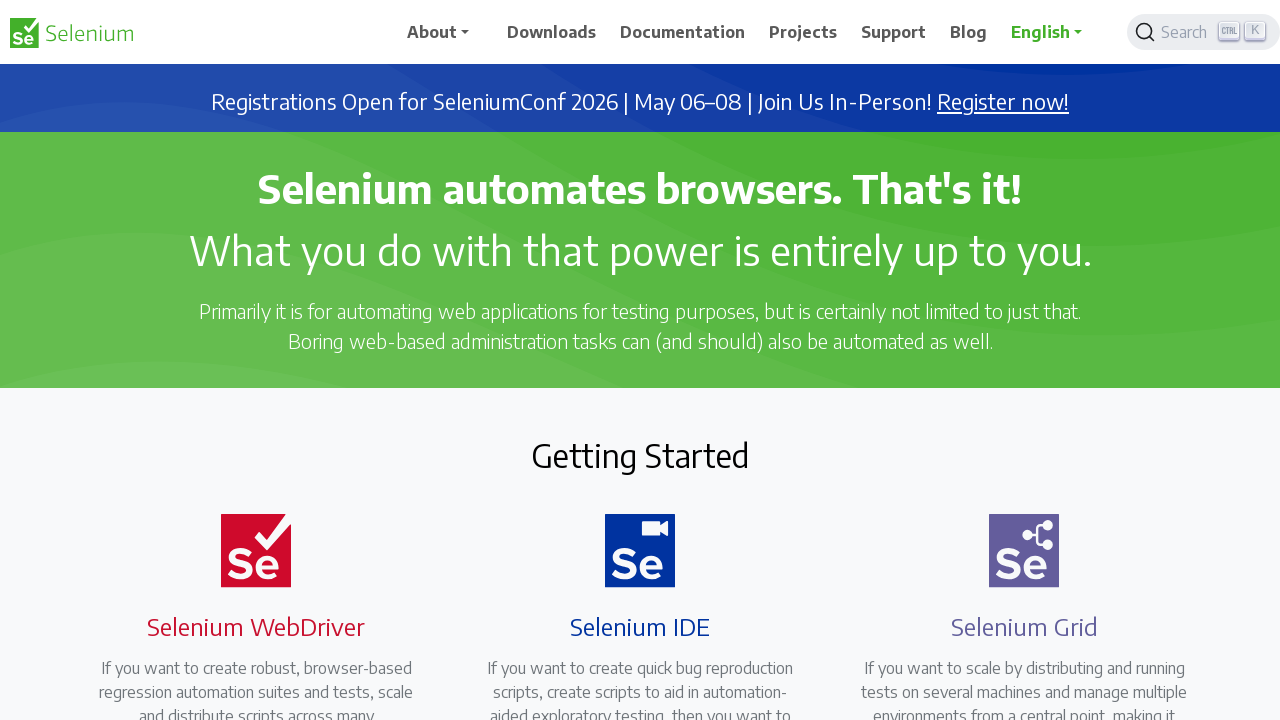

Navigated back to previous page
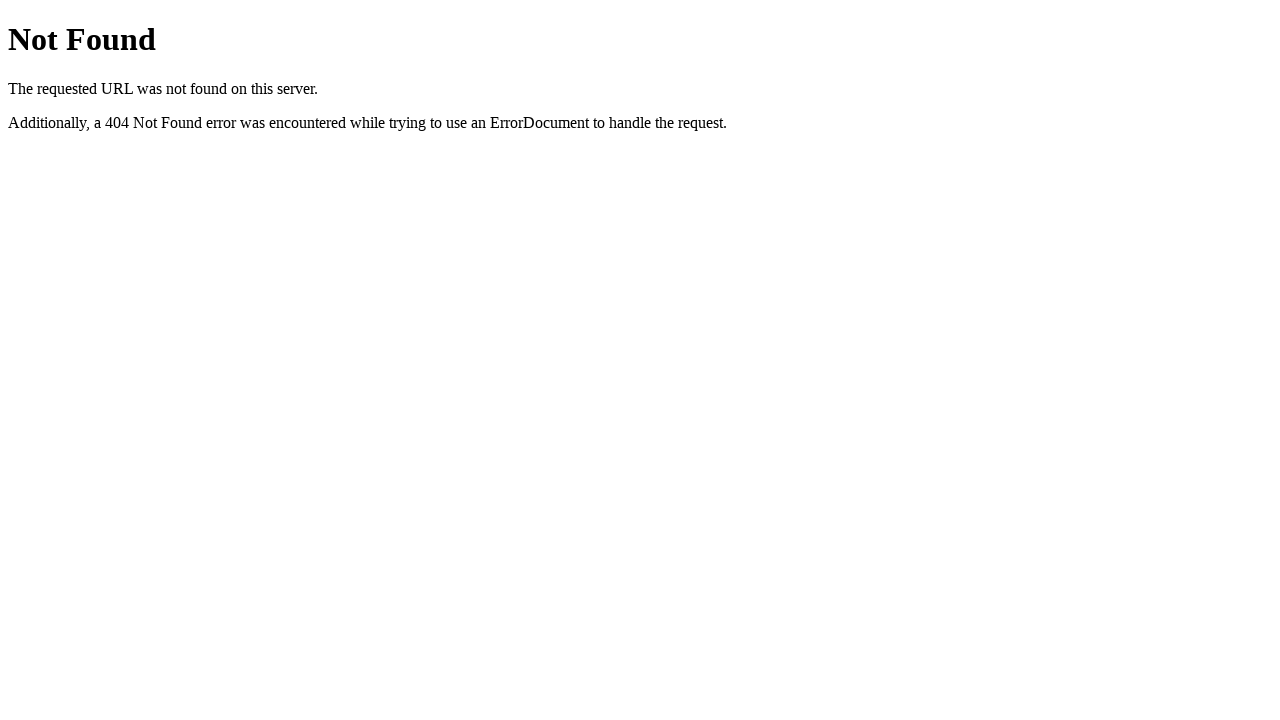

Navigated forward to next page
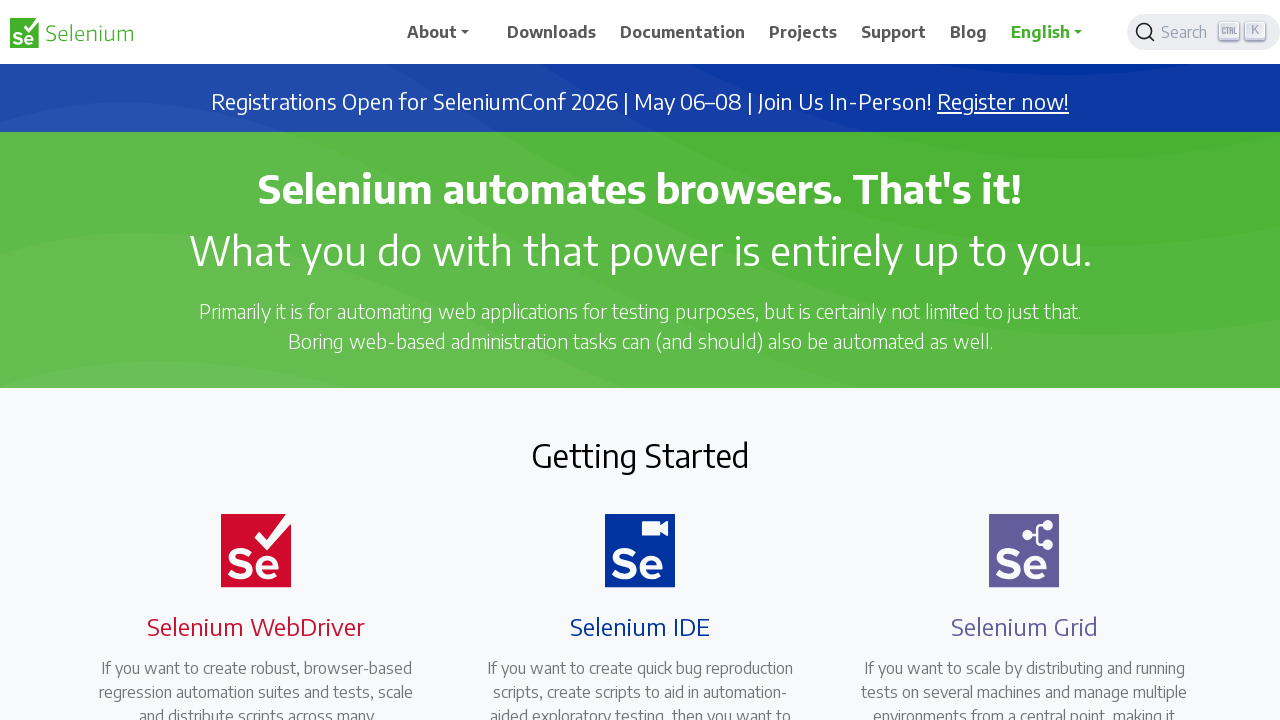

Refreshed the current page
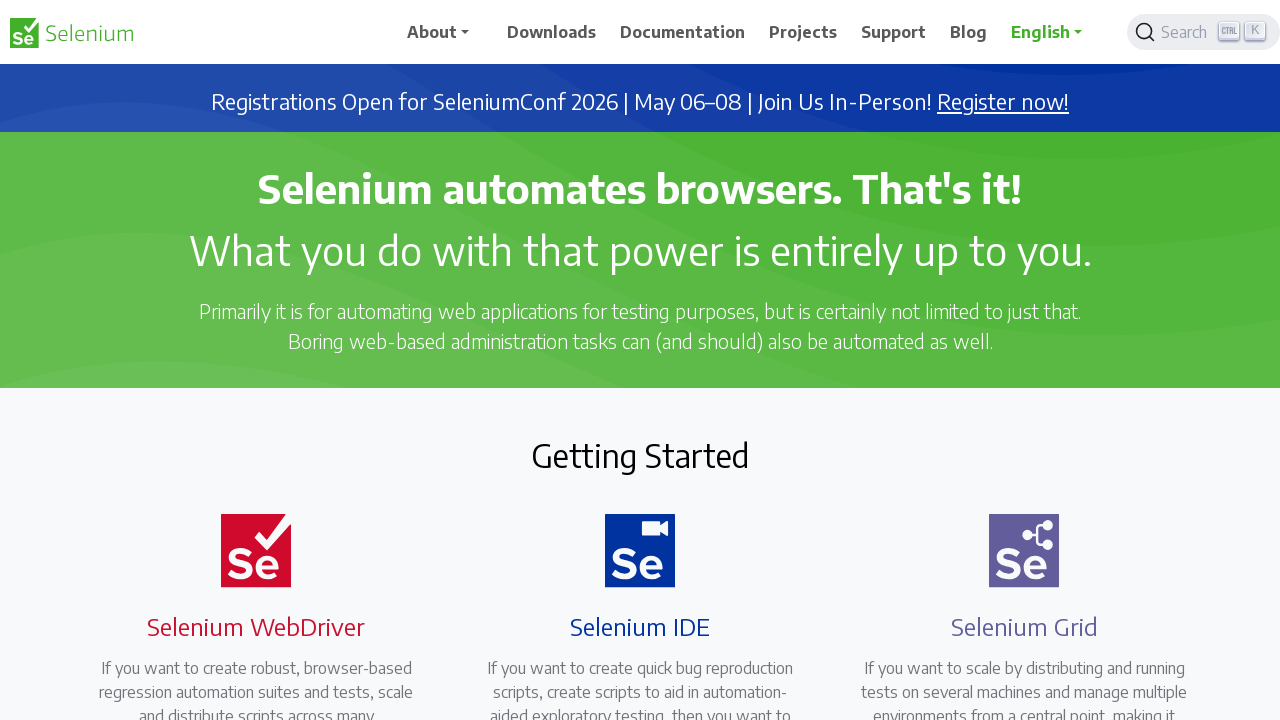

Resized viewport to 730x1080 pixels
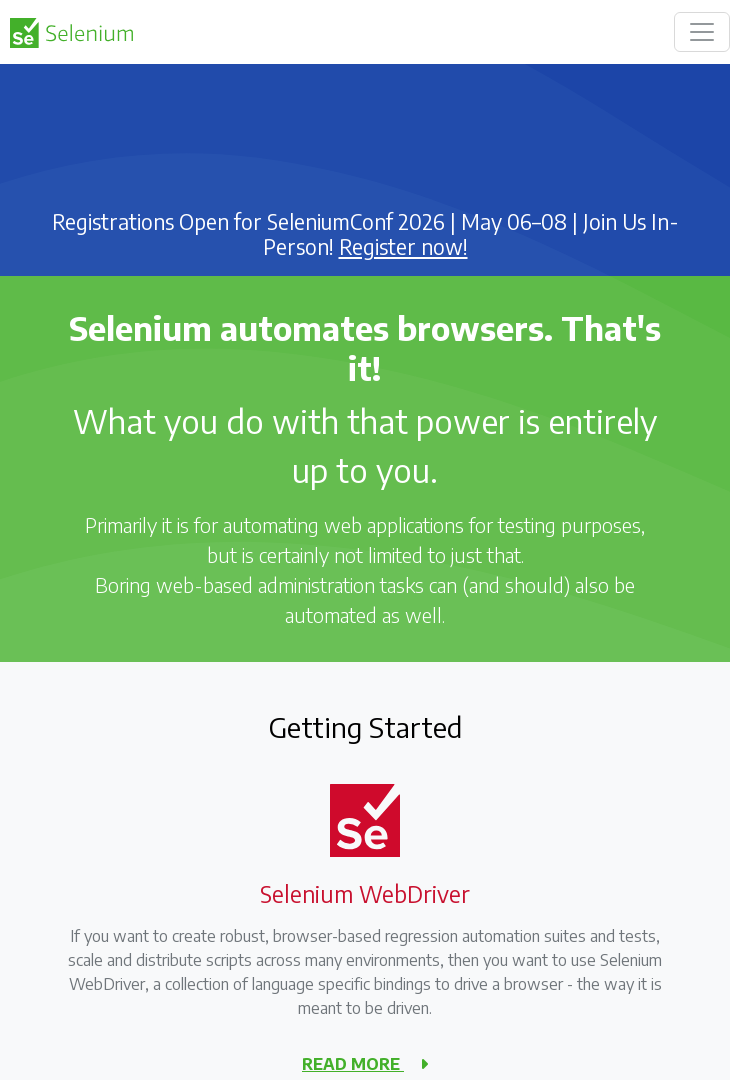

Resized viewport to 1920x1080 pixels (maximized)
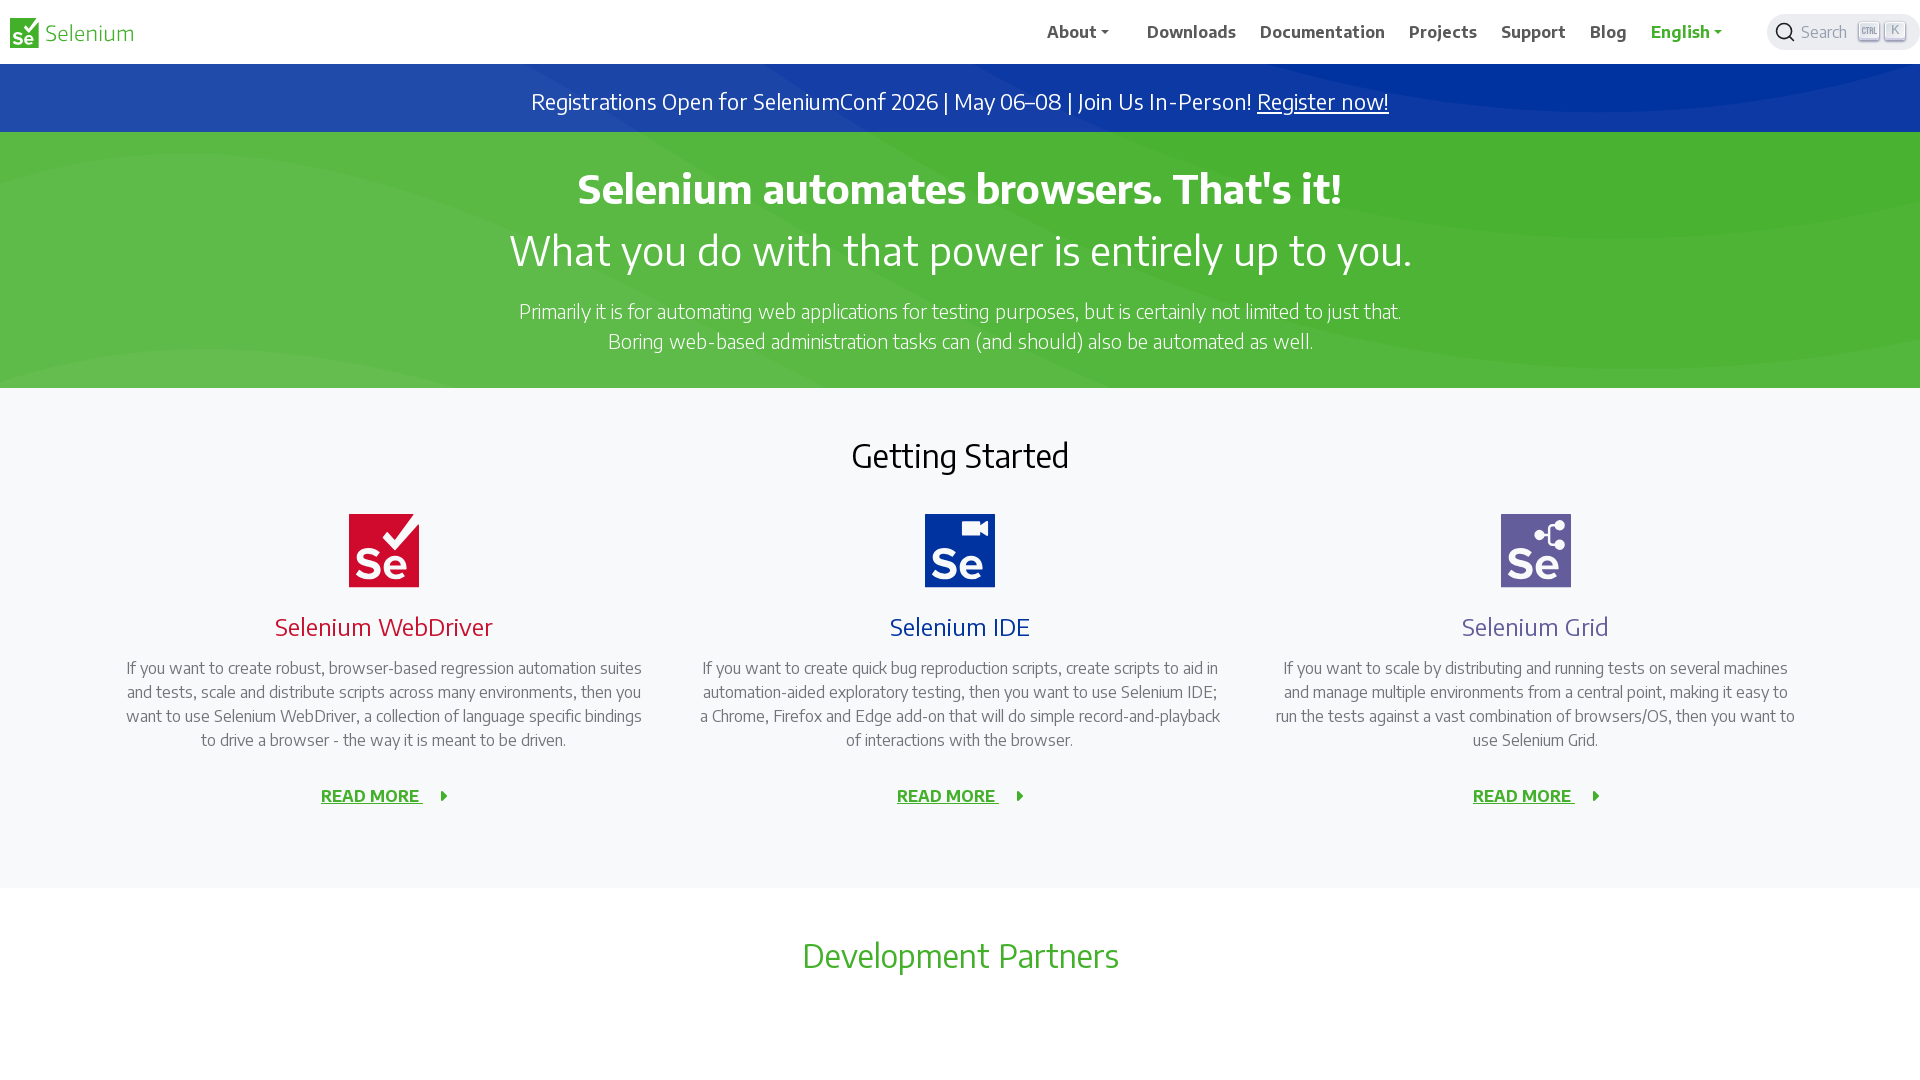

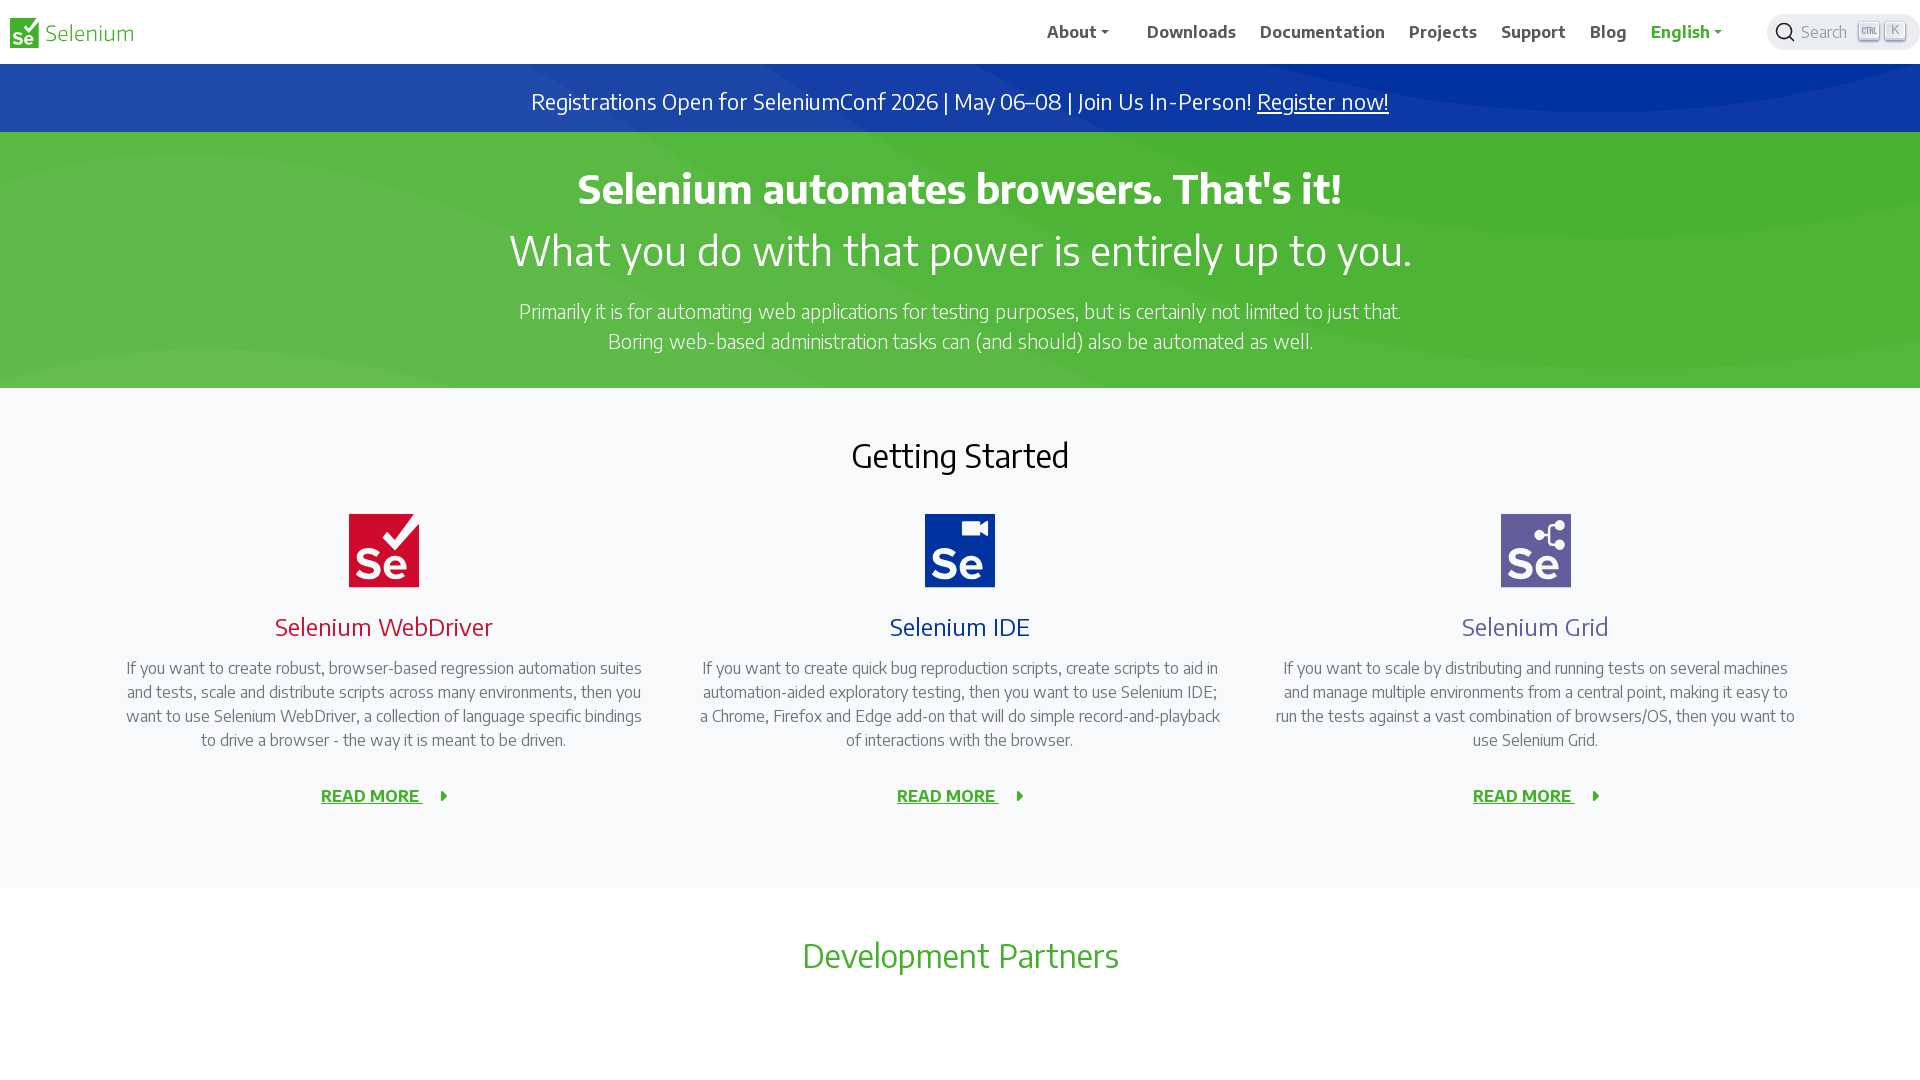